Tests registration form phone number validation with multiple invalid cases: too short, too long, containing letters, and not starting with valid prefix

Starting URL: https://alada.vn/tai-khoan/dang-ky.html

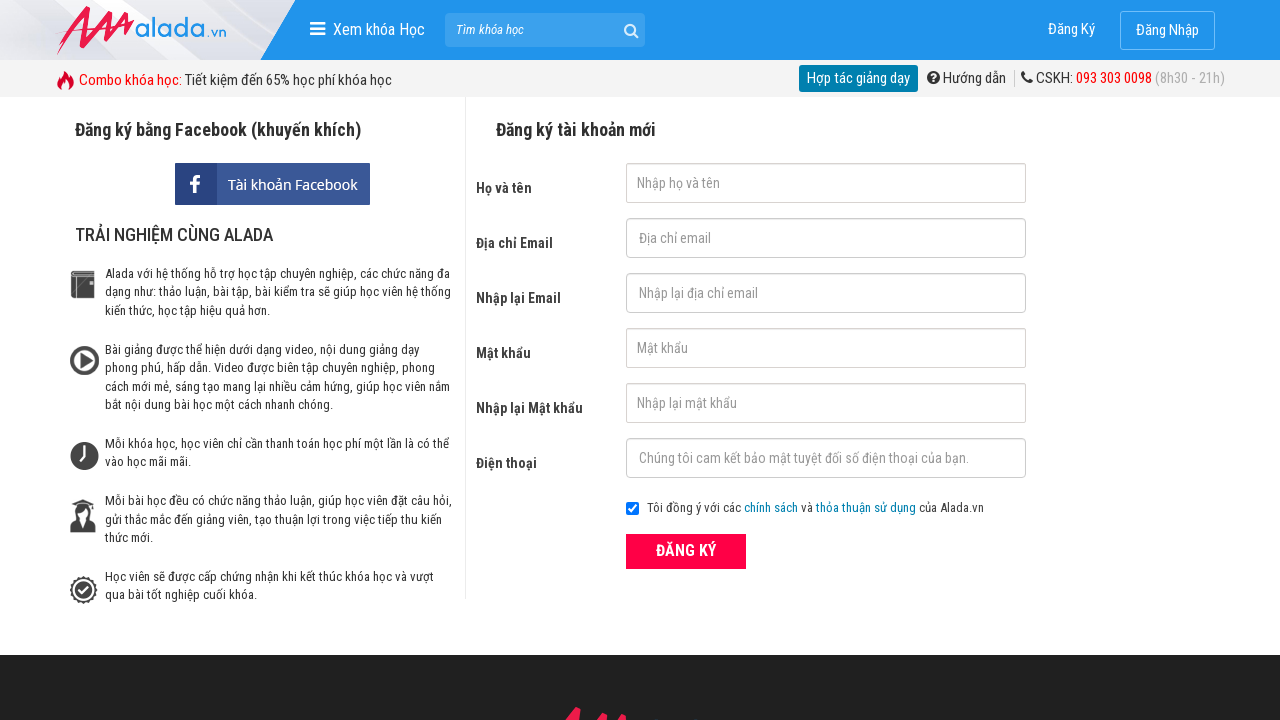

Filled first name field with 'John Kenedy' on #txtFirstname
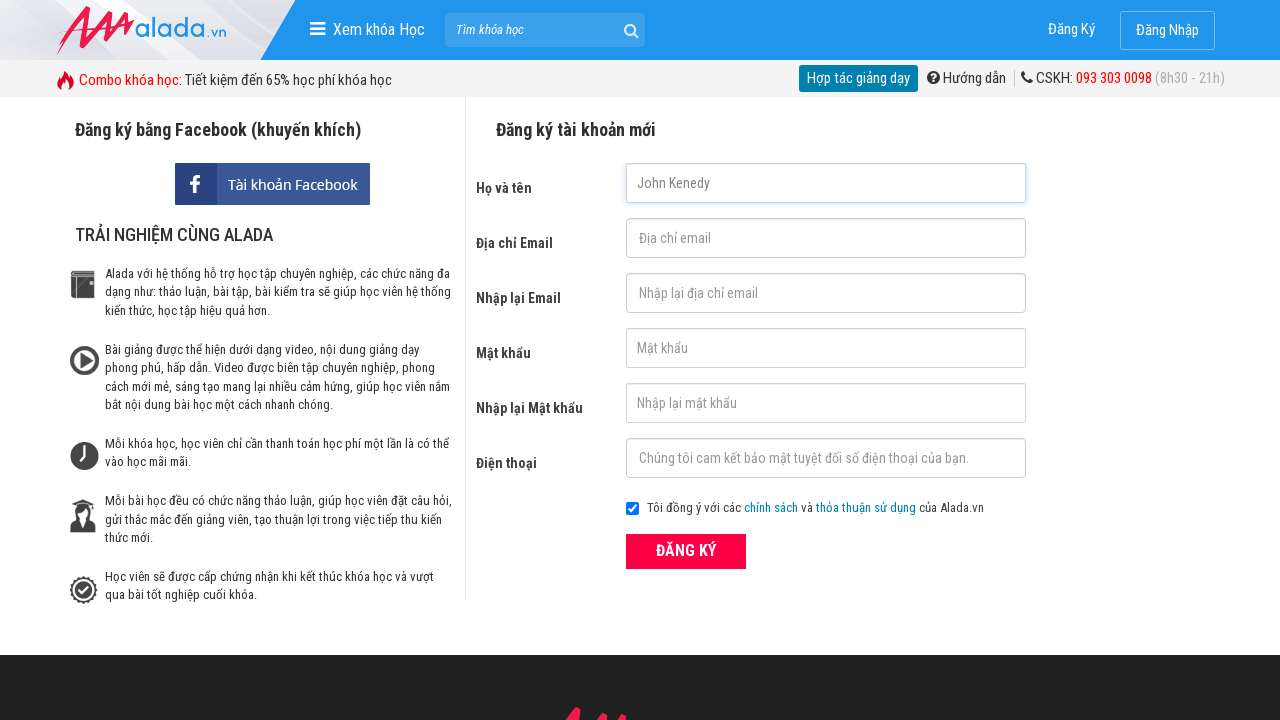

Filled email field with 'abcdef@gmail.com' on #txtEmail
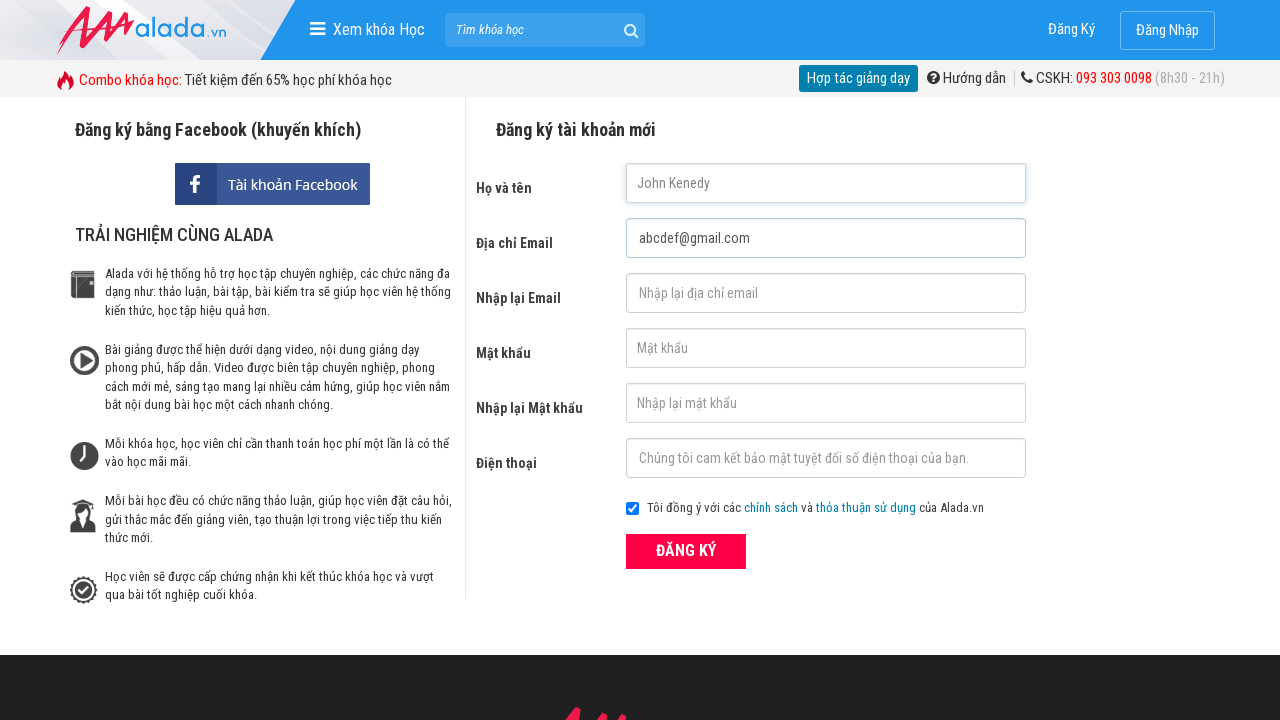

Filled confirm email field with 'abcdef@gmail.com' on #txtCEmail
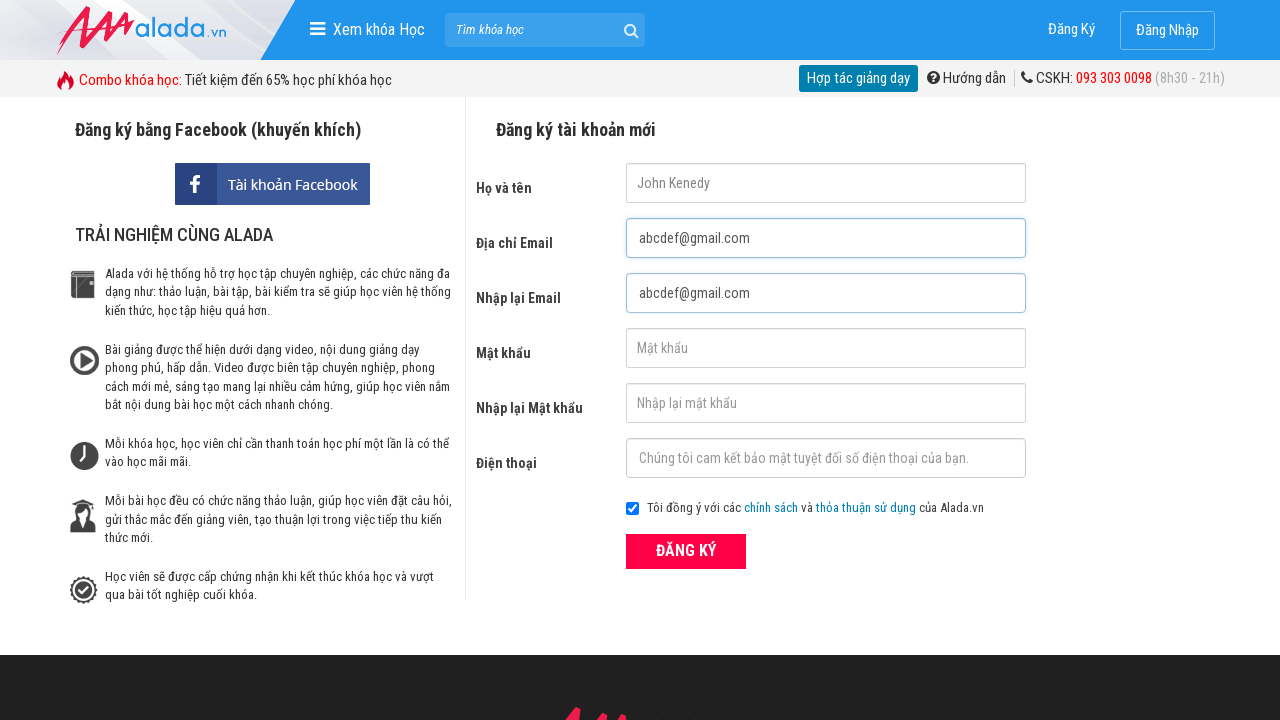

Filled password field with '123456' on #txtPassword
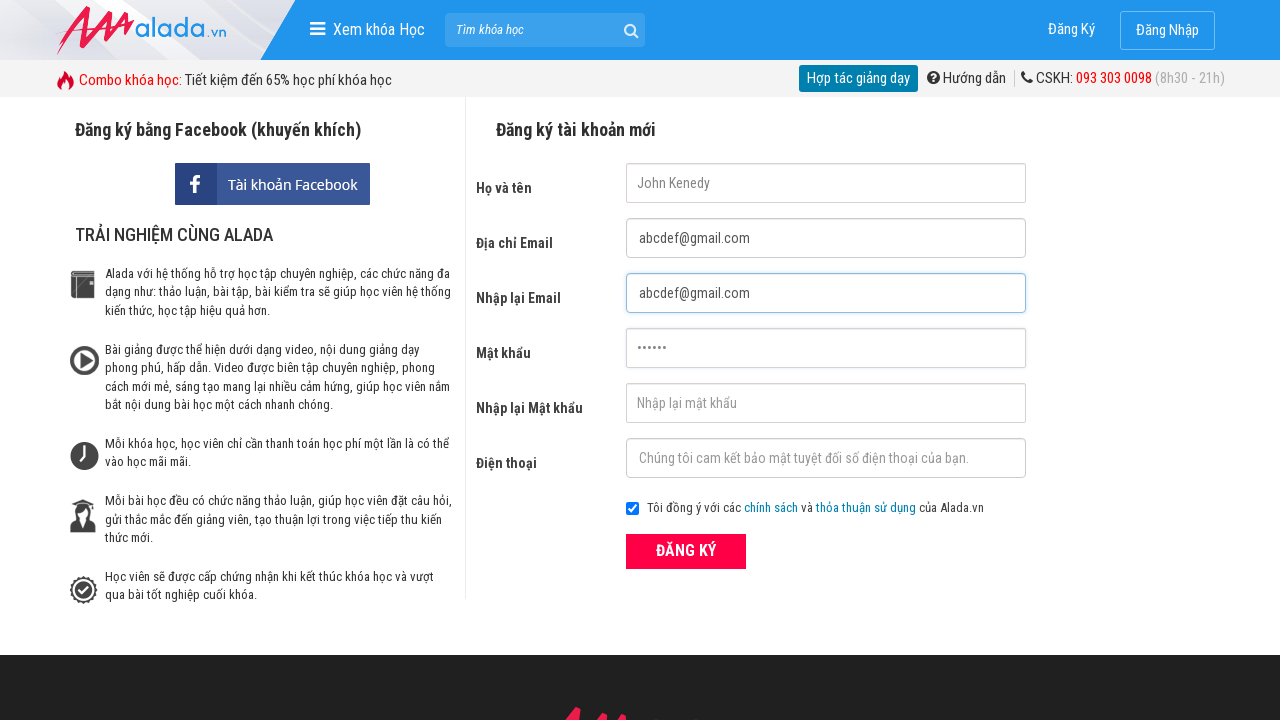

Filled confirm password field with '123456' on #txtCPassword
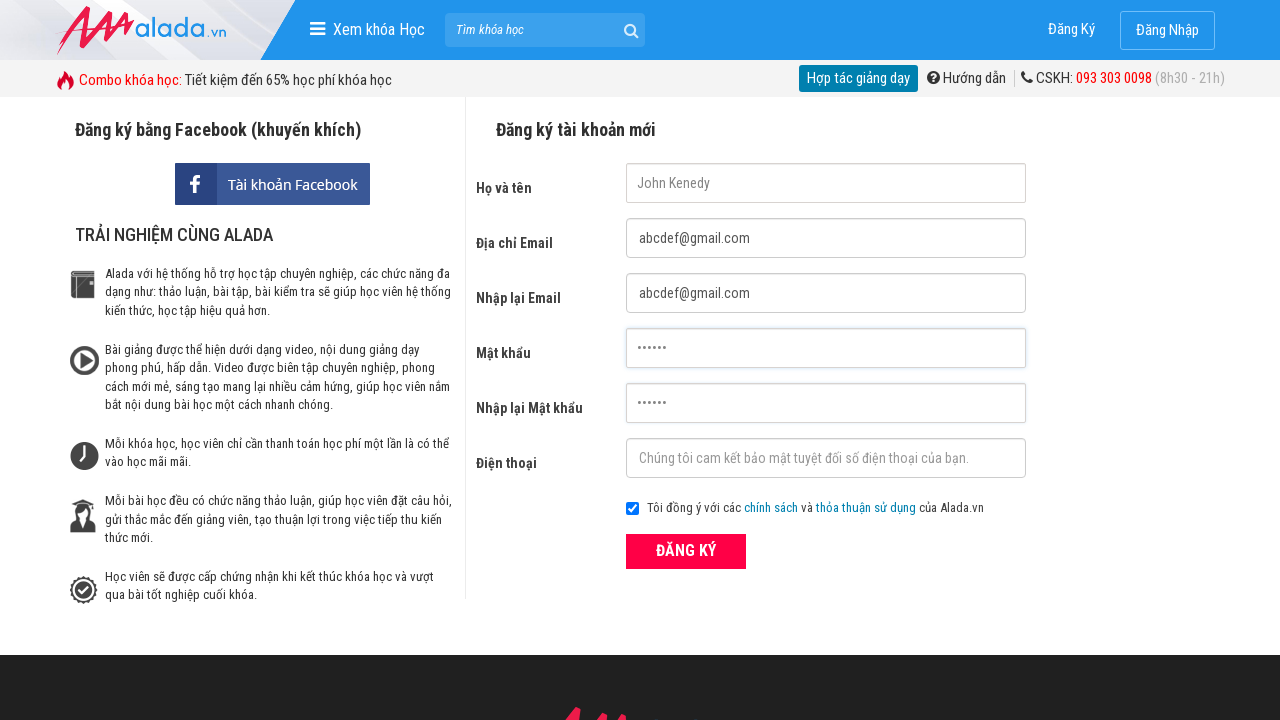

Filled phone field with '09876543' (Case 1: less than 10 characters) on #txtPhone
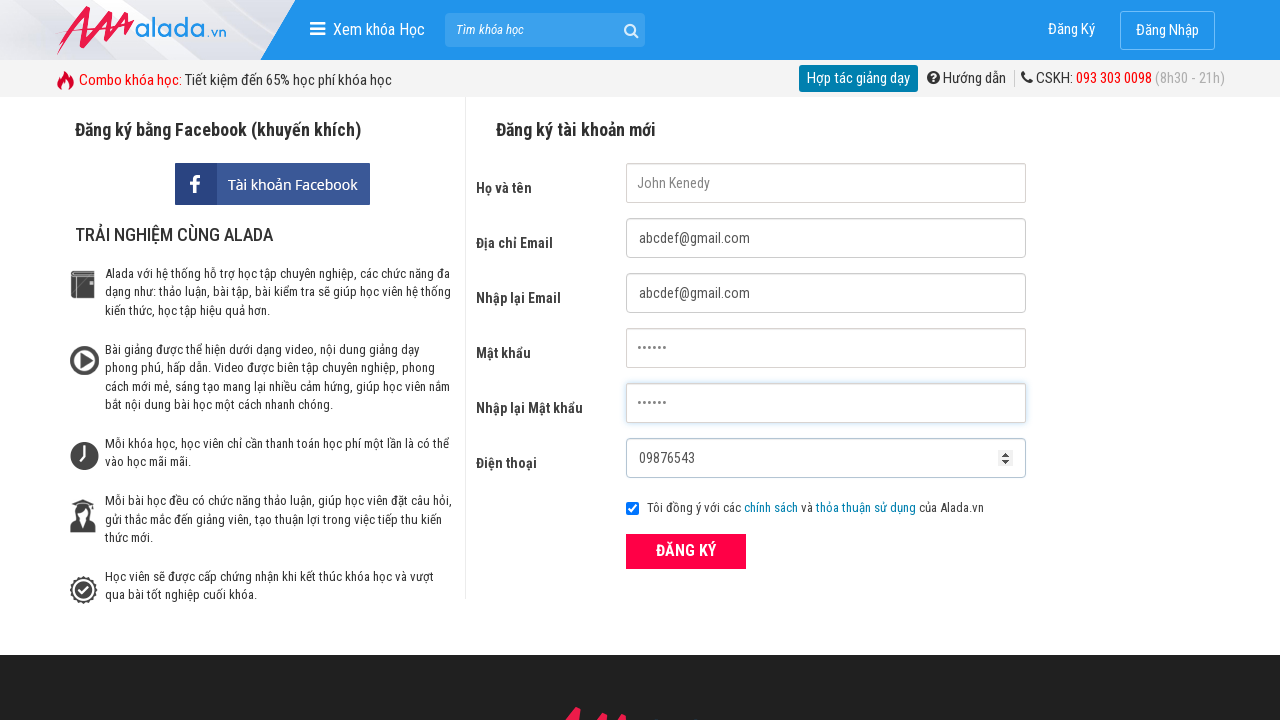

Clicked ĐĂNG KÝ button for Case 1 validation at (686, 551) on xpath=//form[@id='frmLogin']//button[text()='ĐĂNG KÝ']
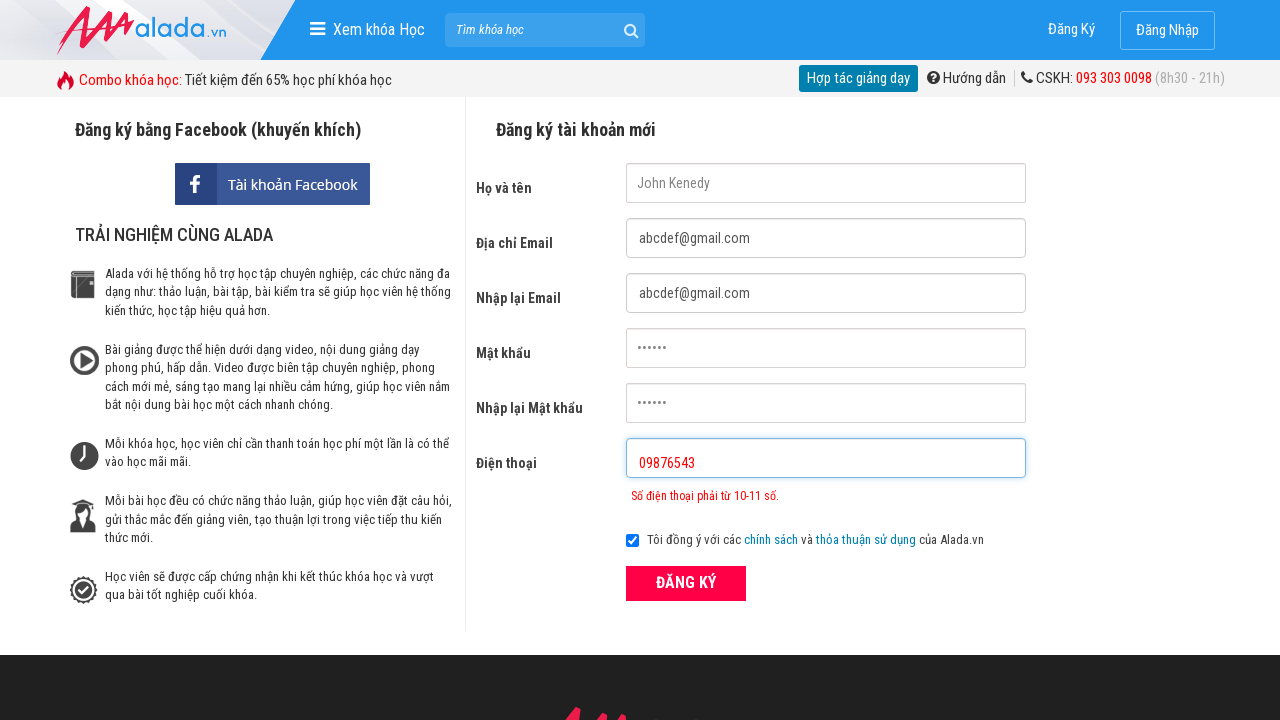

Phone error message displayed for Case 1 (too short)
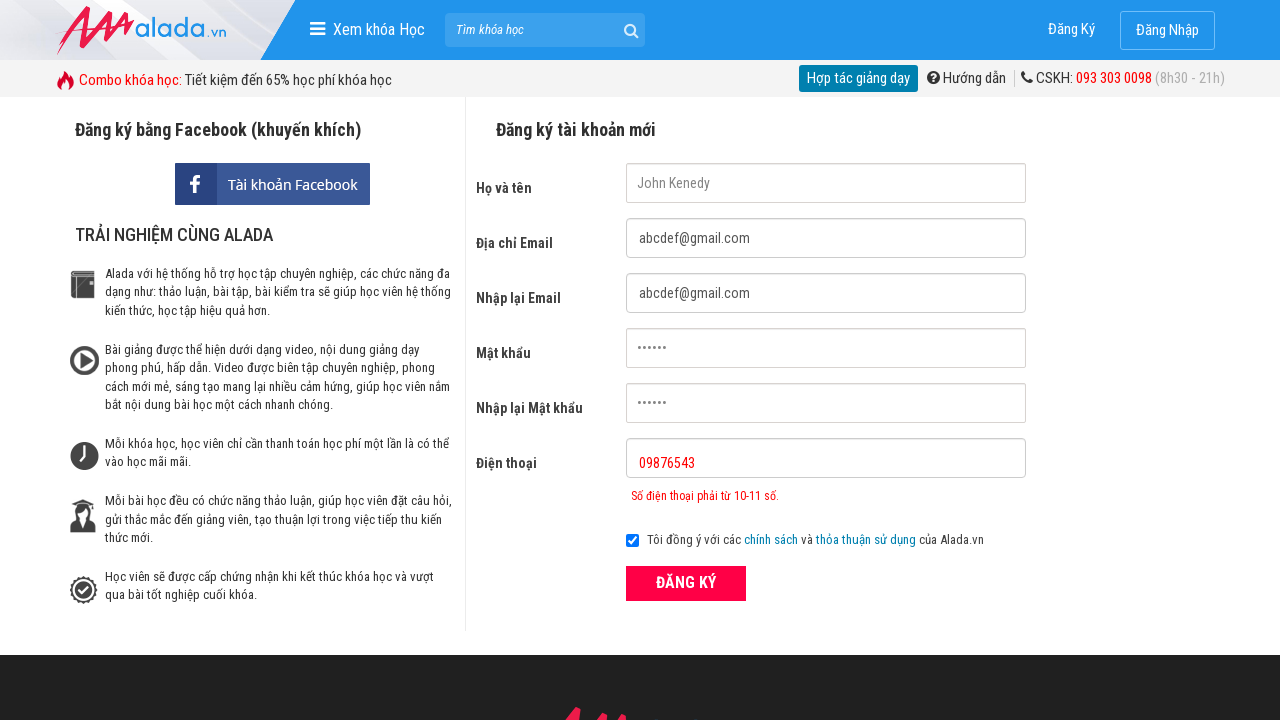

Cleared phone field on #txtPhone
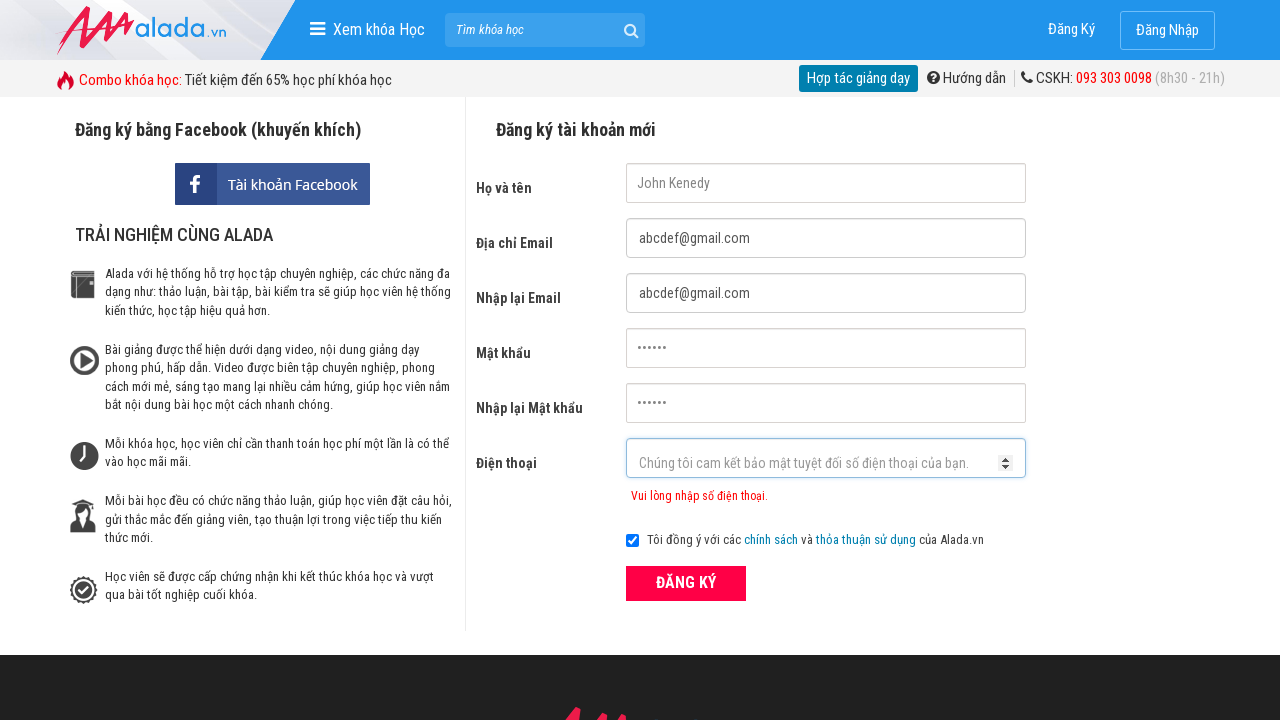

Filled phone field with '098765432112345' (Case 2: more than 11 characters) on #txtPhone
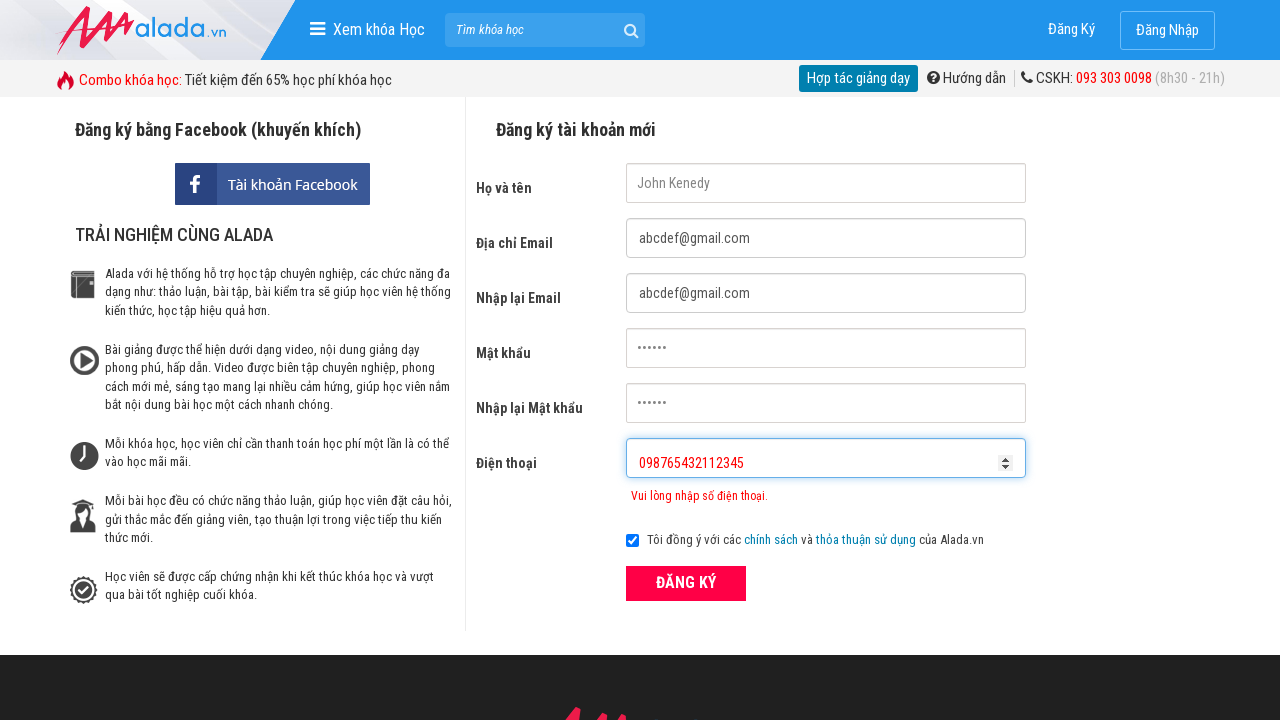

Clicked ĐĂNG KÝ button for Case 2 validation at (686, 583) on xpath=//form[@id='frmLogin']//button[text()='ĐĂNG KÝ']
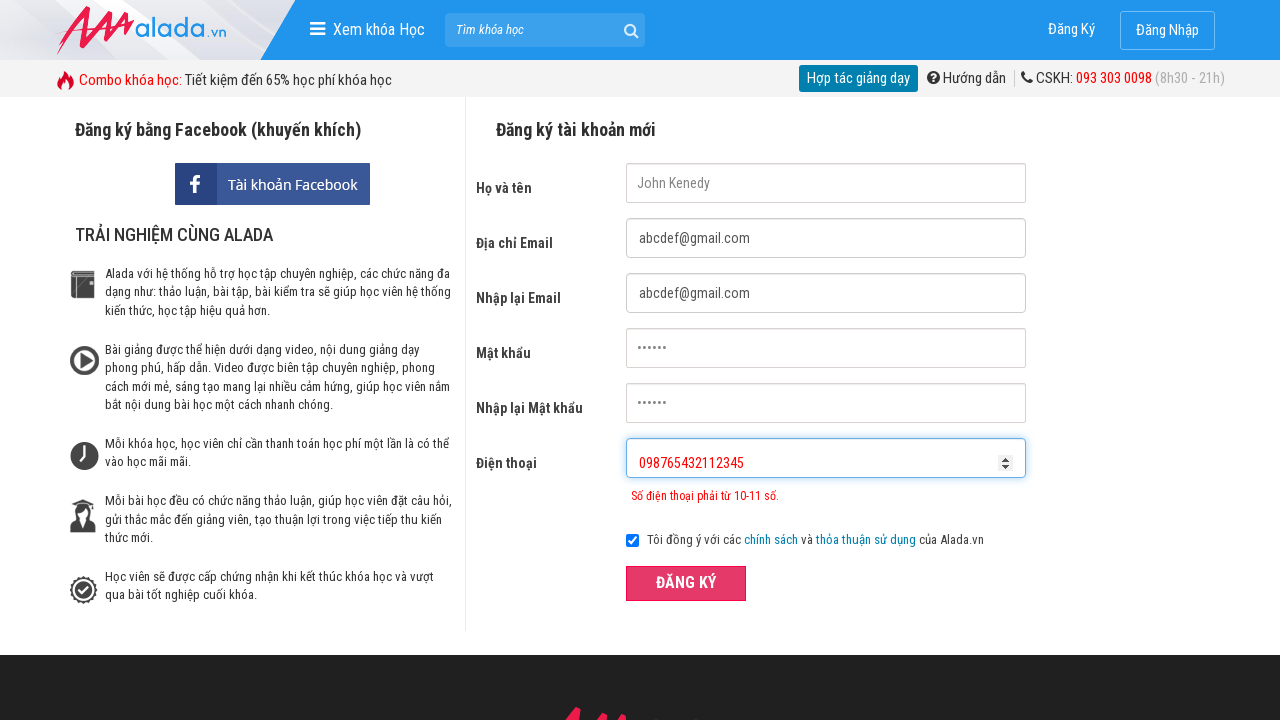

Phone error message displayed for Case 2 (too long)
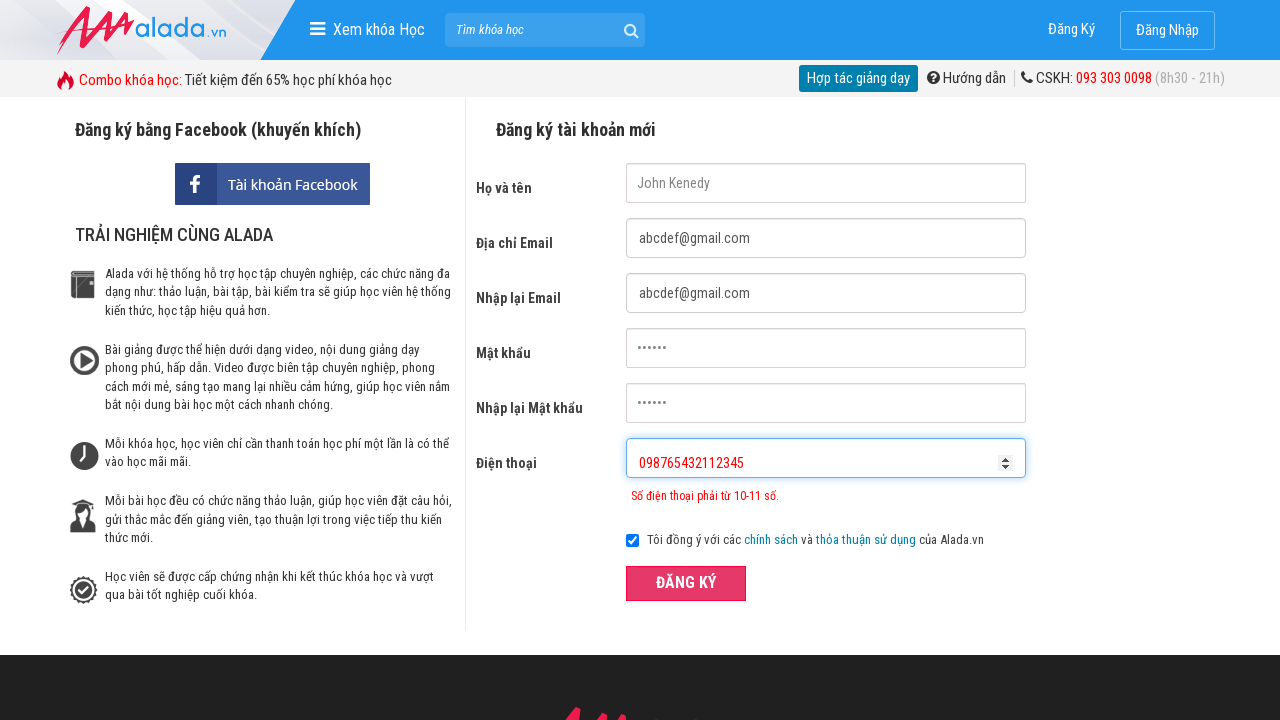

Cleared phone field on #txtPhone
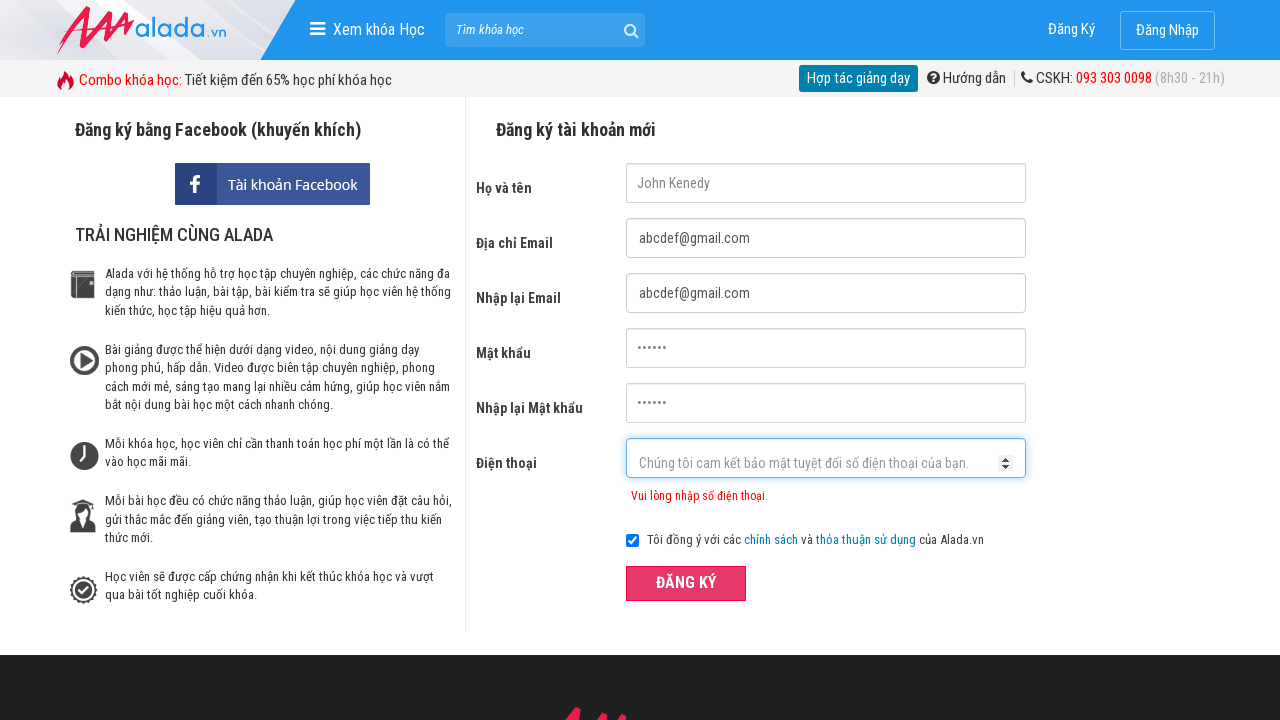

Filled phone field with '09876543e1' (Case 3: containing non-numeric character) on #txtPhone
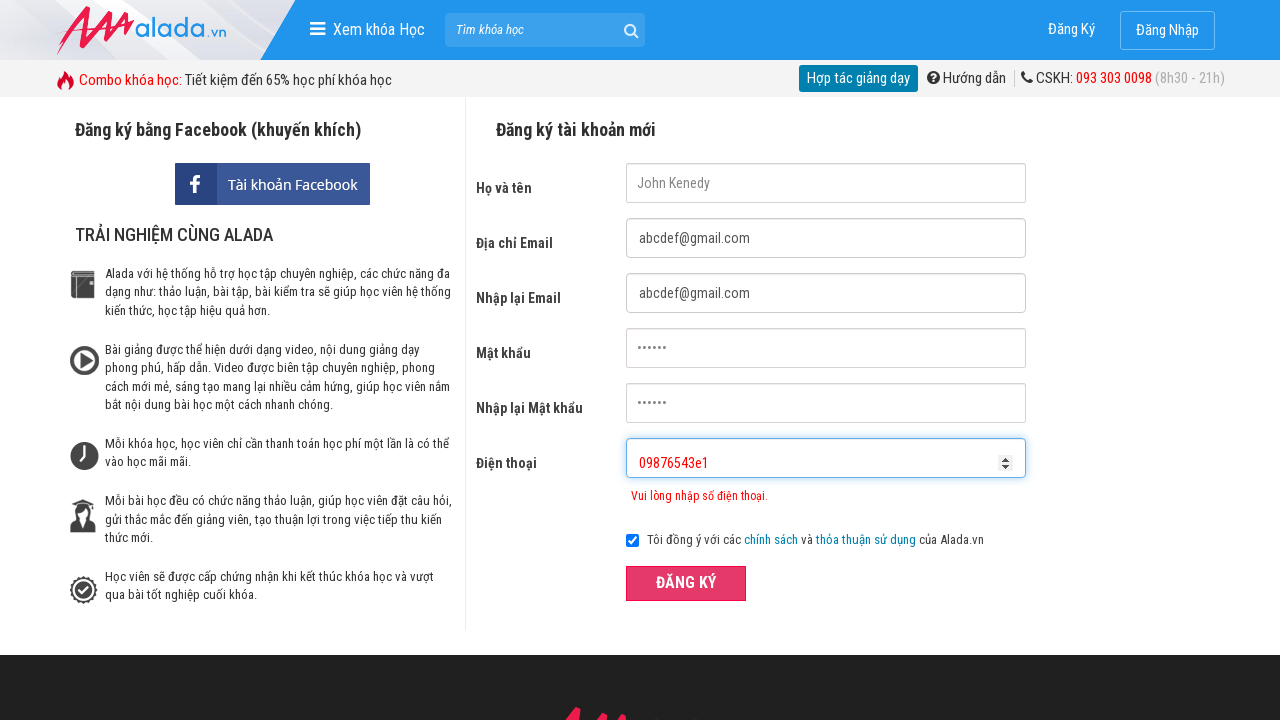

Clicked ĐĂNG KÝ button for Case 3 validation at (686, 583) on xpath=//form[@id='frmLogin']//button[text()='ĐĂNG KÝ']
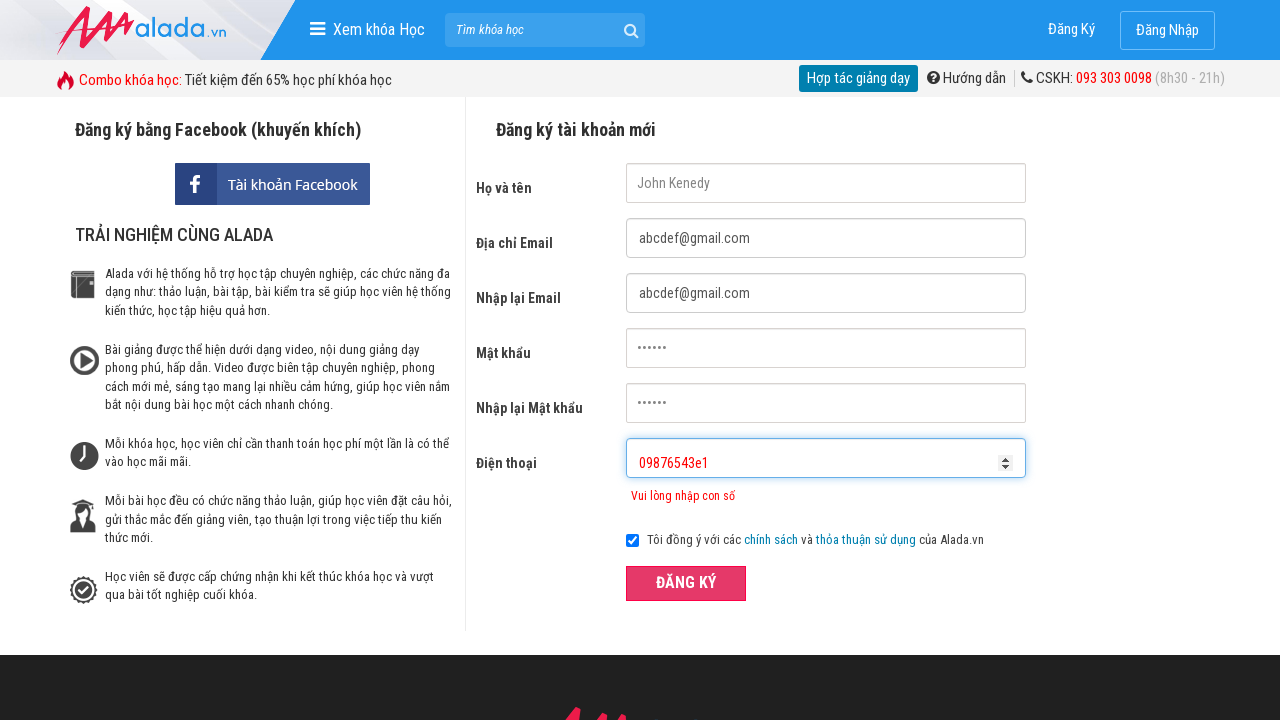

Phone error message displayed for Case 3 (contains letter)
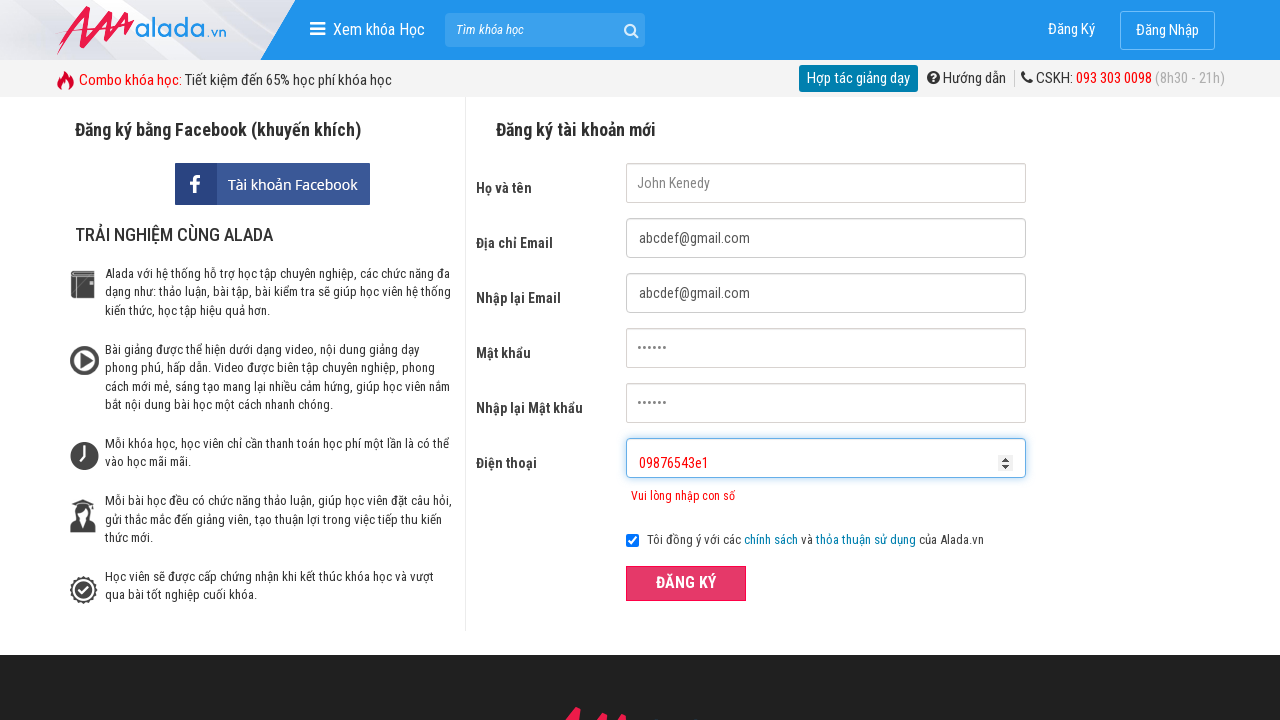

Cleared phone field on #txtPhone
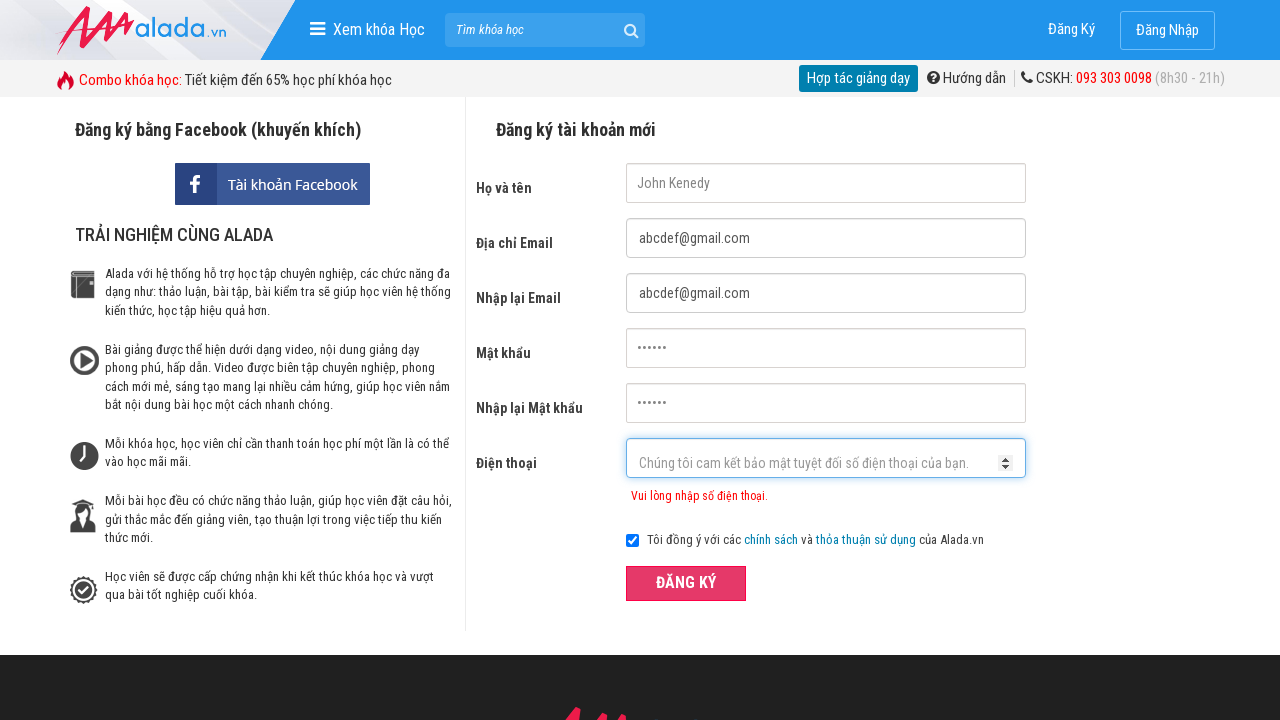

Filled phone field with '1234567890' (Case 4: invalid prefix) on #txtPhone
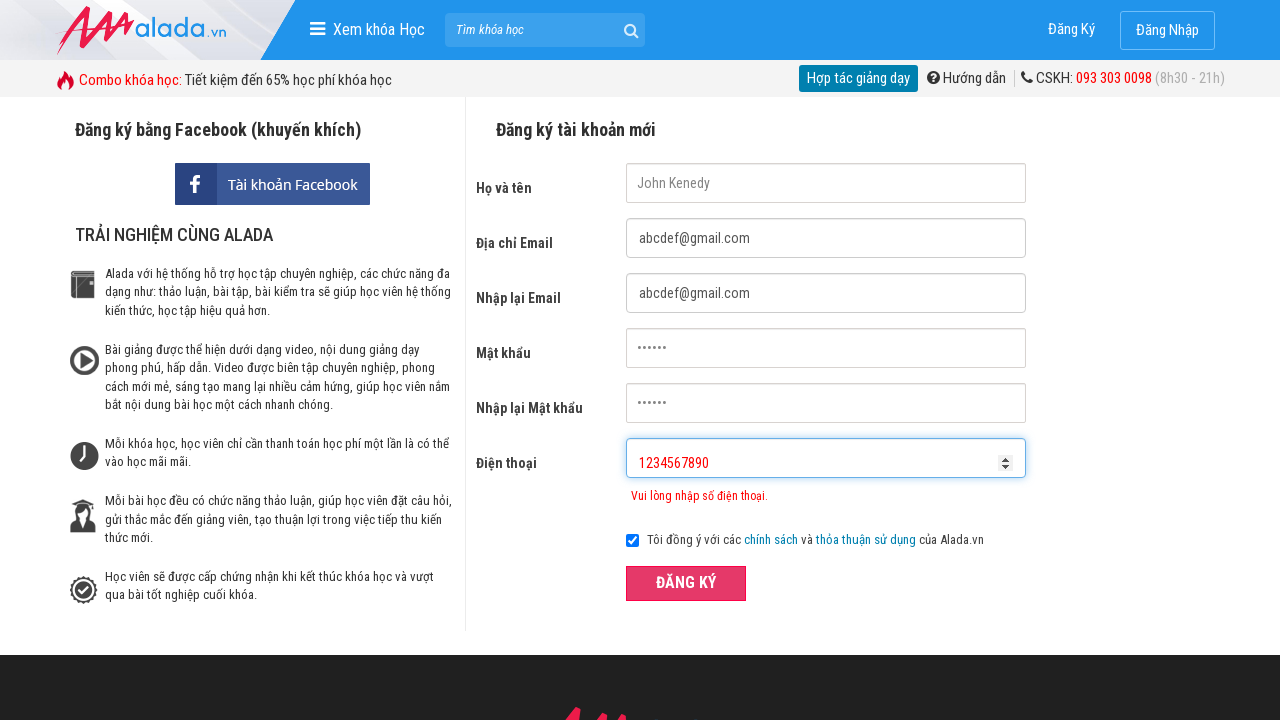

Clicked ĐĂNG KÝ button for Case 4 validation at (686, 583) on xpath=//form[@id='frmLogin']//button[text()='ĐĂNG KÝ']
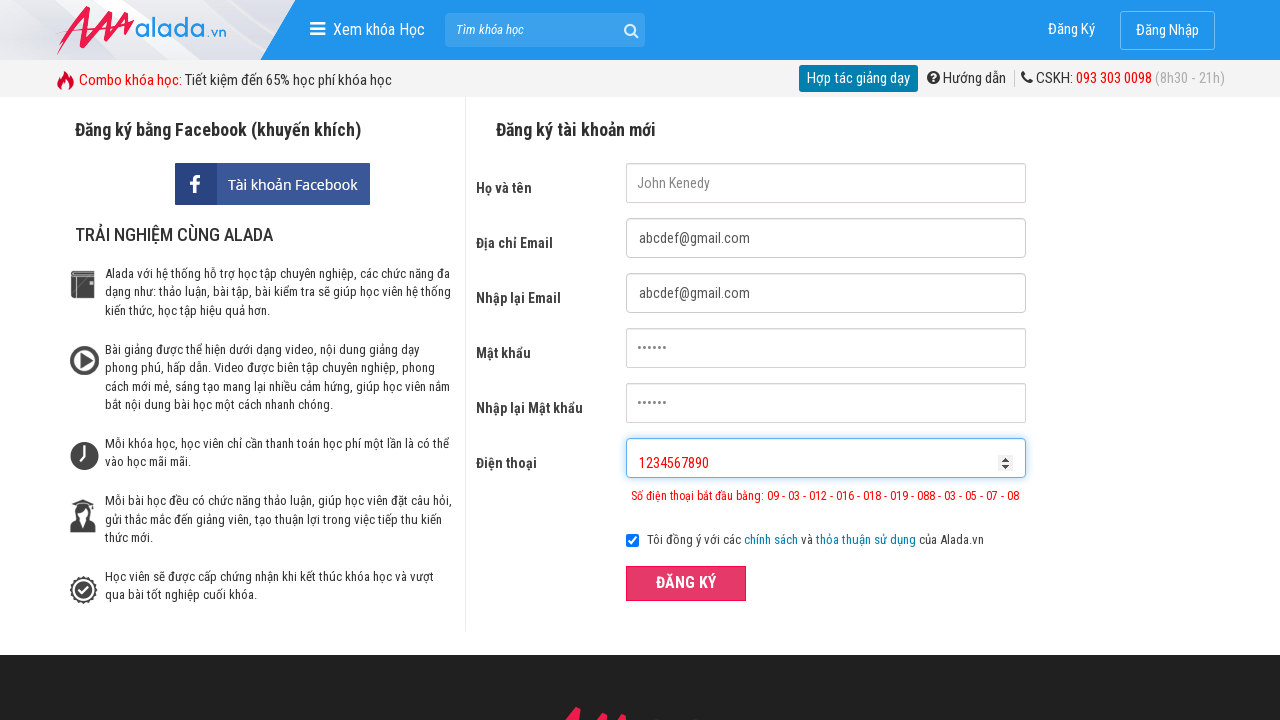

Phone error message displayed for Case 4 (invalid prefix)
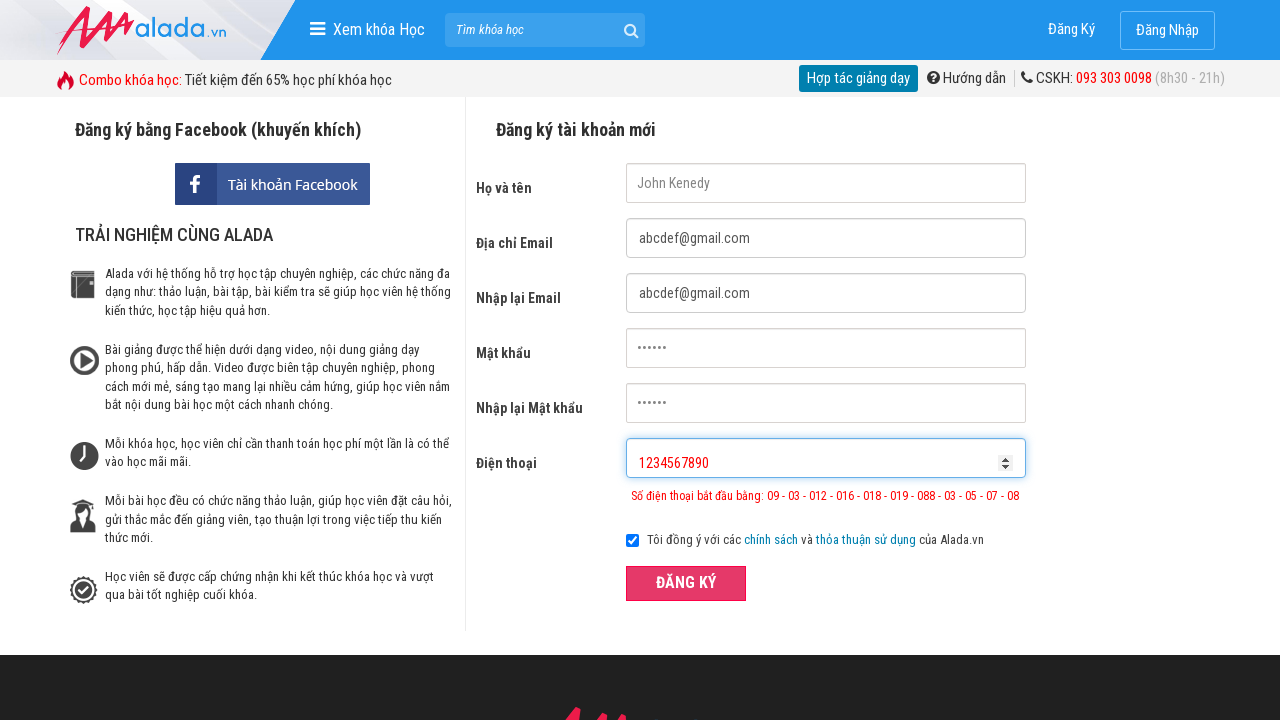

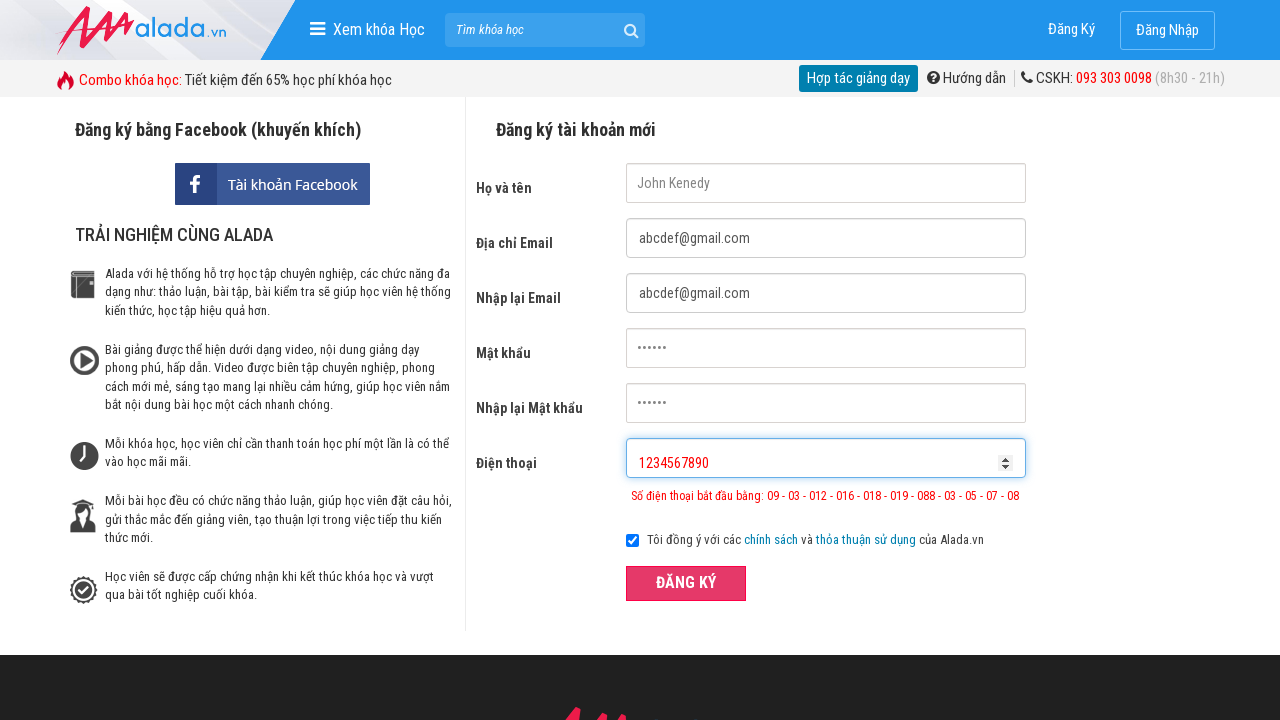